Tests that todo data persists after page reload, including completion state.

Starting URL: https://demo.playwright.dev/todomvc

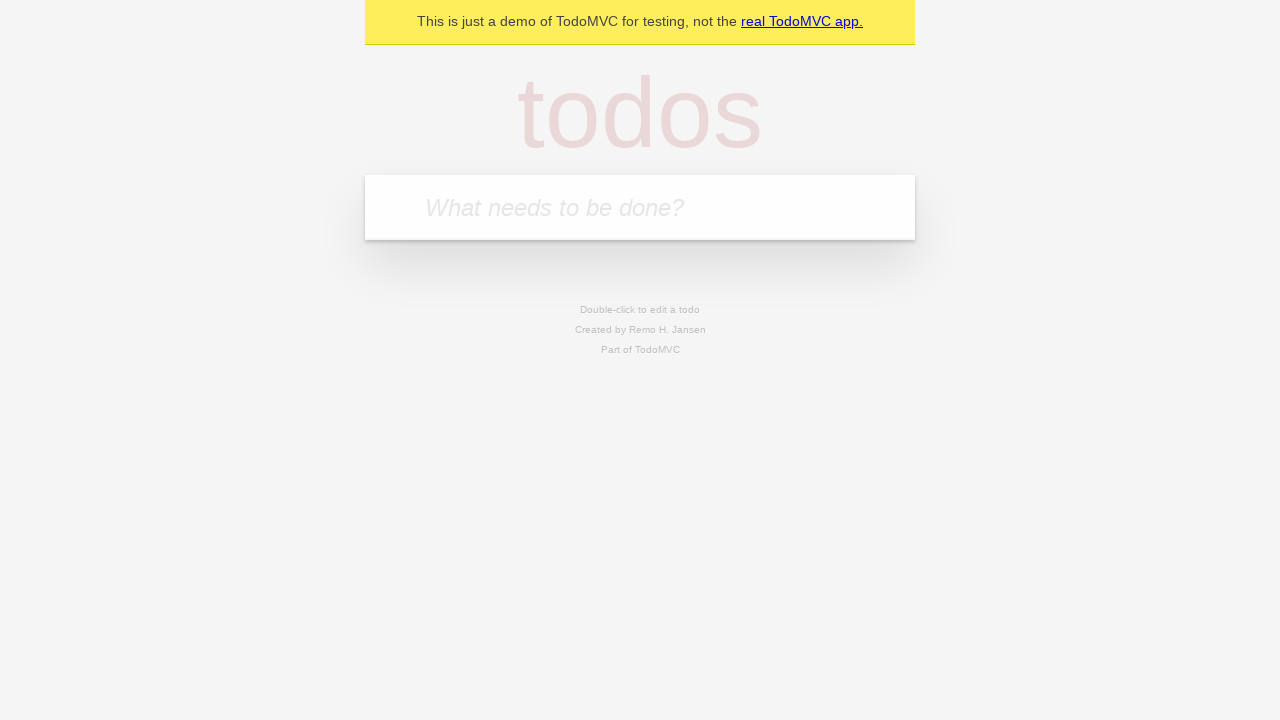

Filled todo input with 'buy some cheese' on internal:attr=[placeholder="What needs to be done?"i]
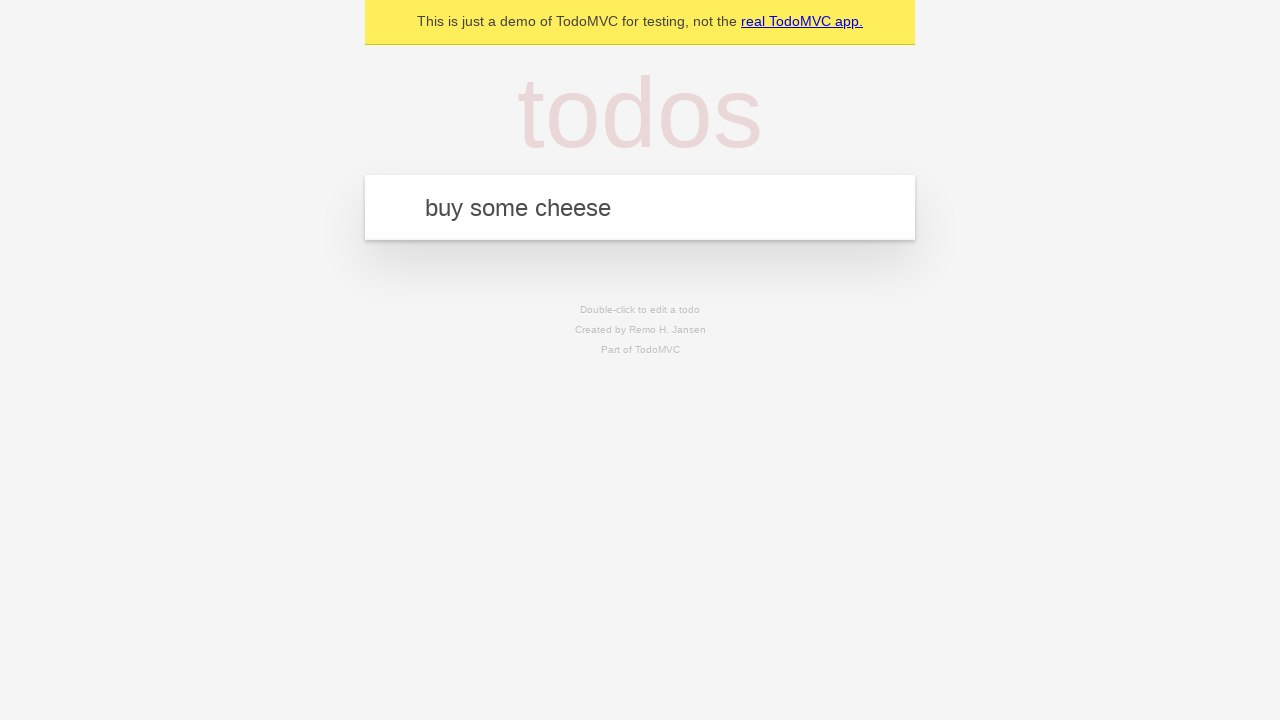

Pressed Enter to add first todo item on internal:attr=[placeholder="What needs to be done?"i]
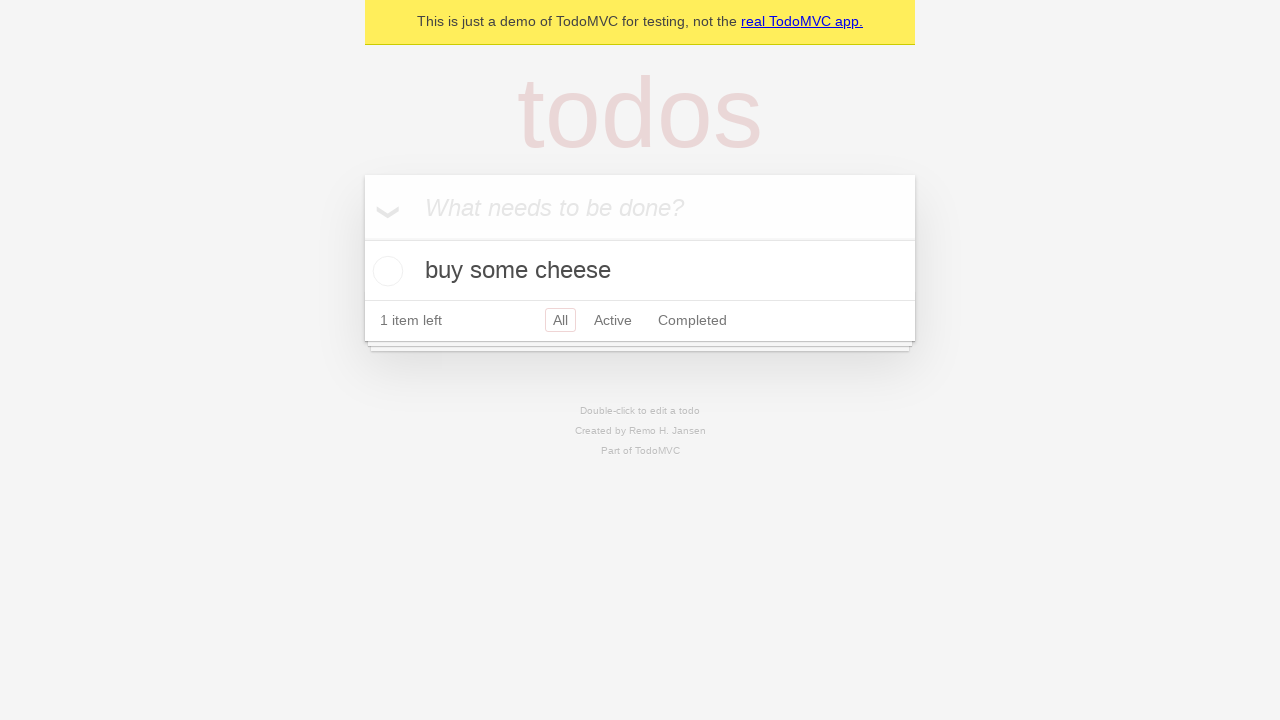

Filled todo input with 'feed the cat' on internal:attr=[placeholder="What needs to be done?"i]
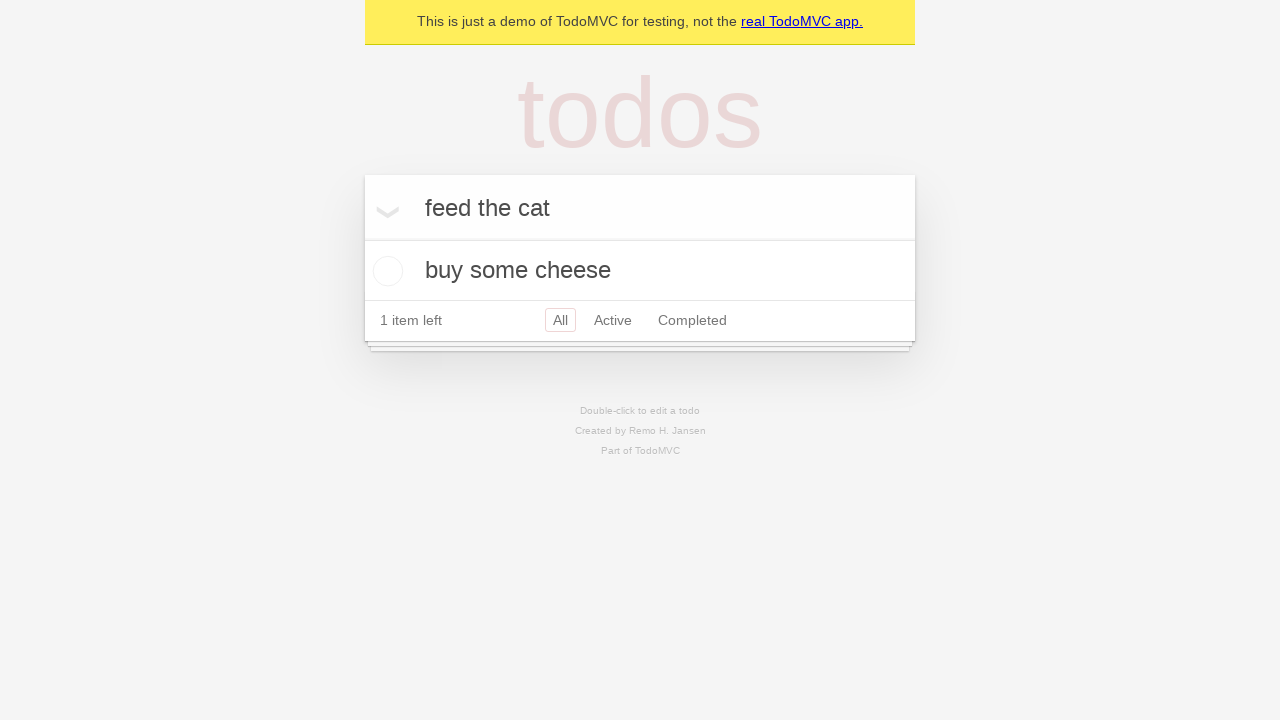

Pressed Enter to add second todo item on internal:attr=[placeholder="What needs to be done?"i]
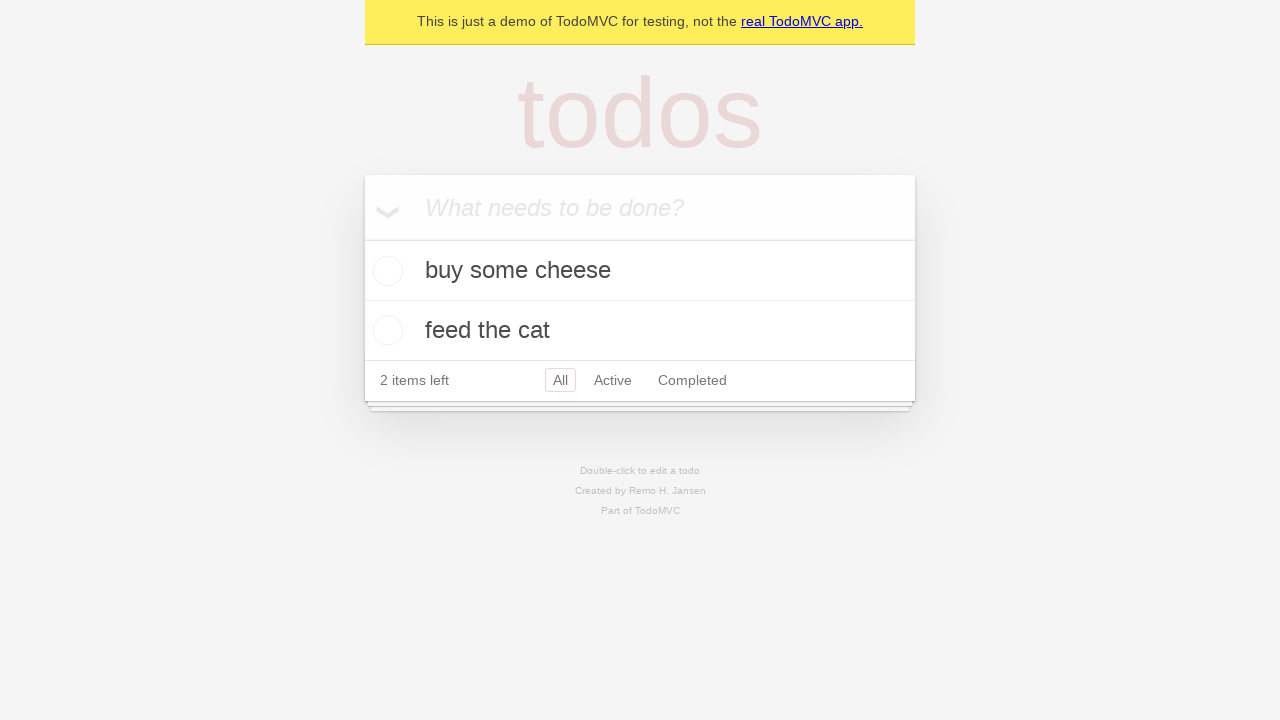

Checked the first todo item 'buy some cheese' at (385, 271) on internal:testid=[data-testid="todo-item"s] >> nth=0 >> internal:role=checkbox
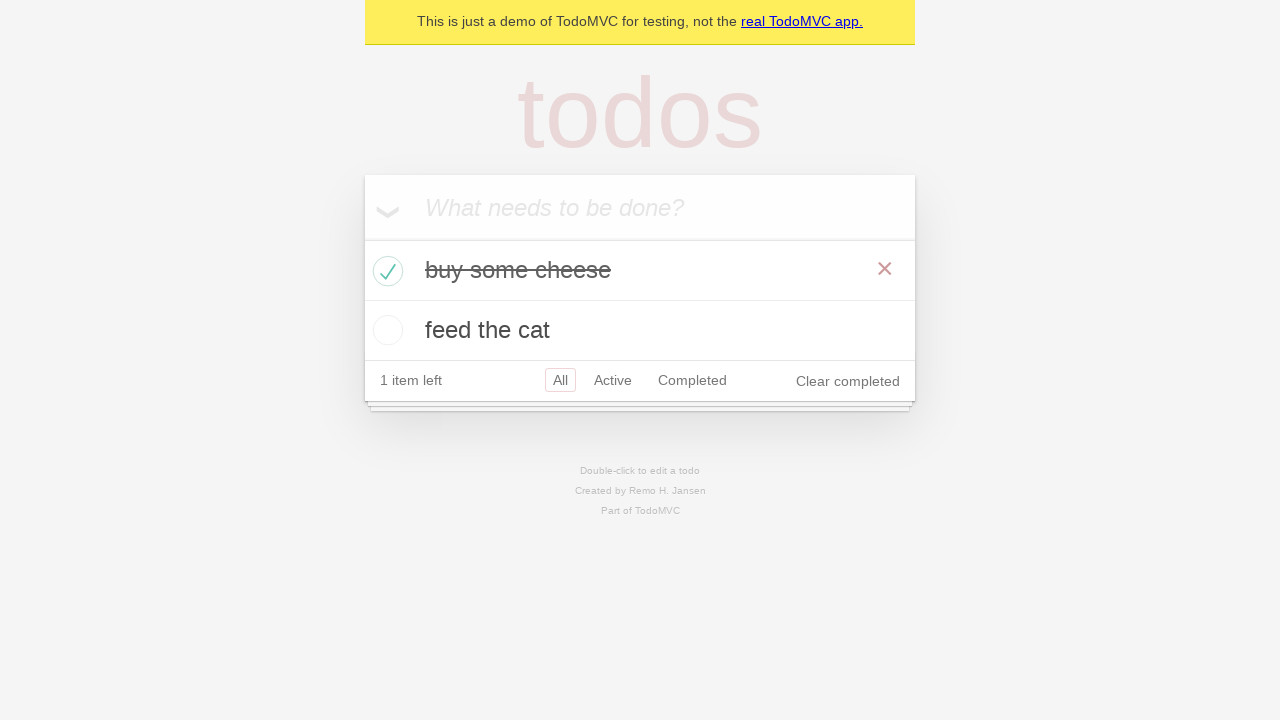

Reloaded the page to test data persistence
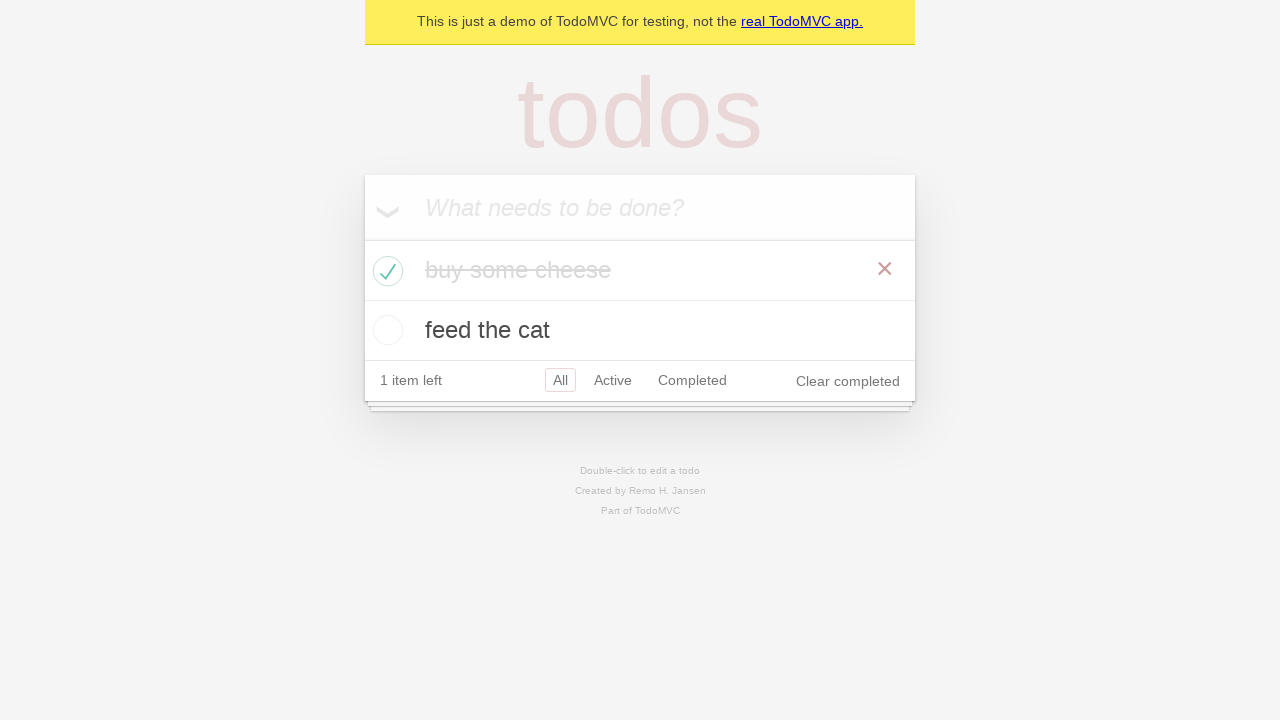

Waited for todo items to load after page reload
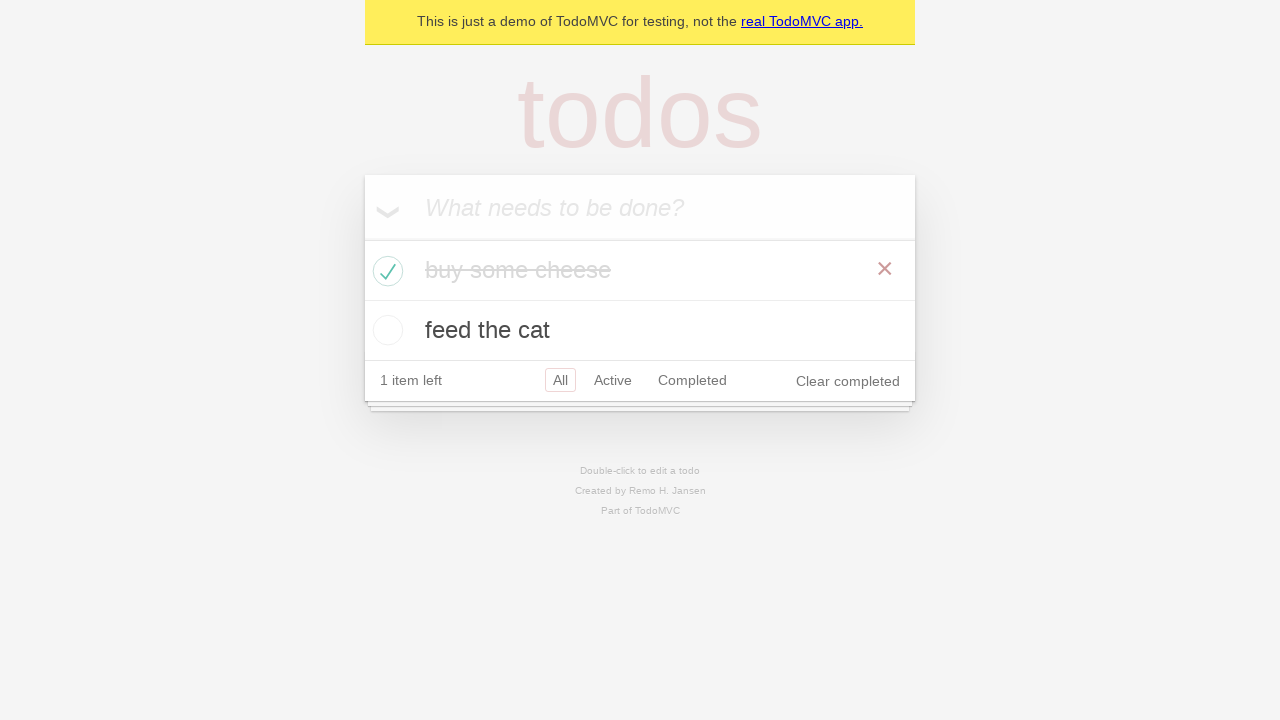

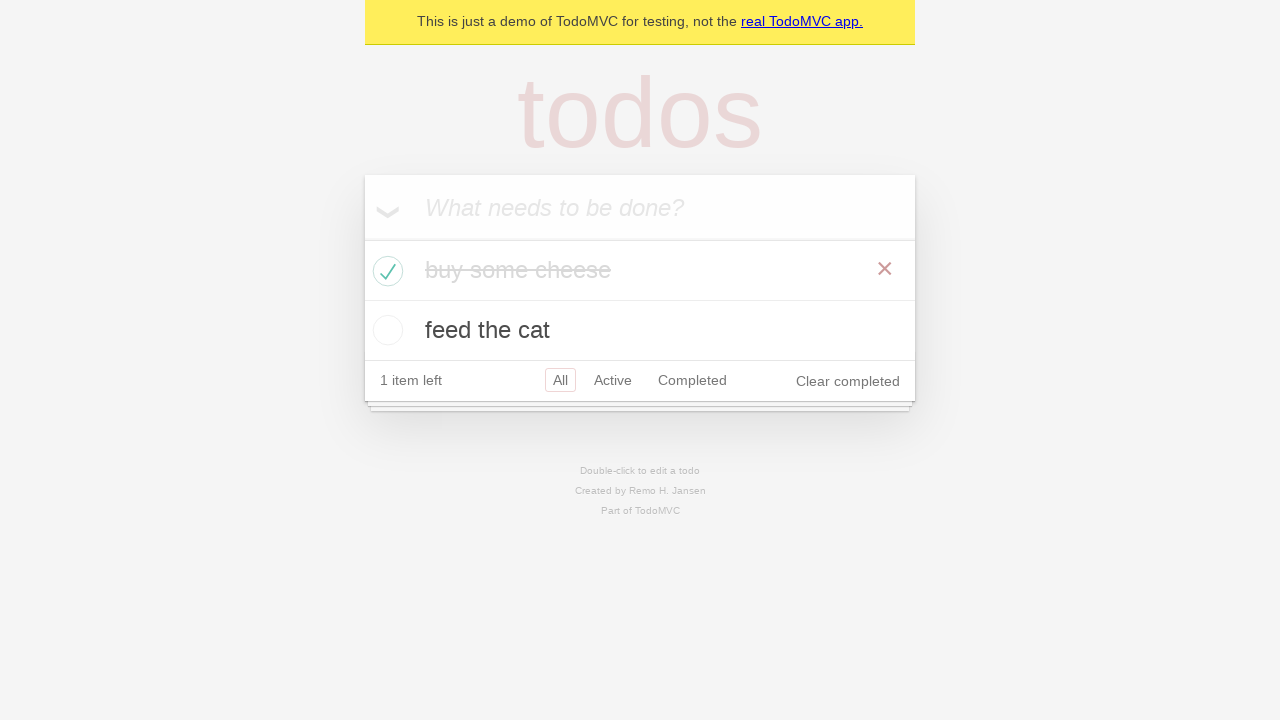